Tests the search functionality on a grocery e-commerce practice site by searching for "ber" and verifying that expected produce items (Cucumber, Raspberry, Strawberry) appear in the search results

Starting URL: https://rahulshettyacademy.com/seleniumPractise/#/

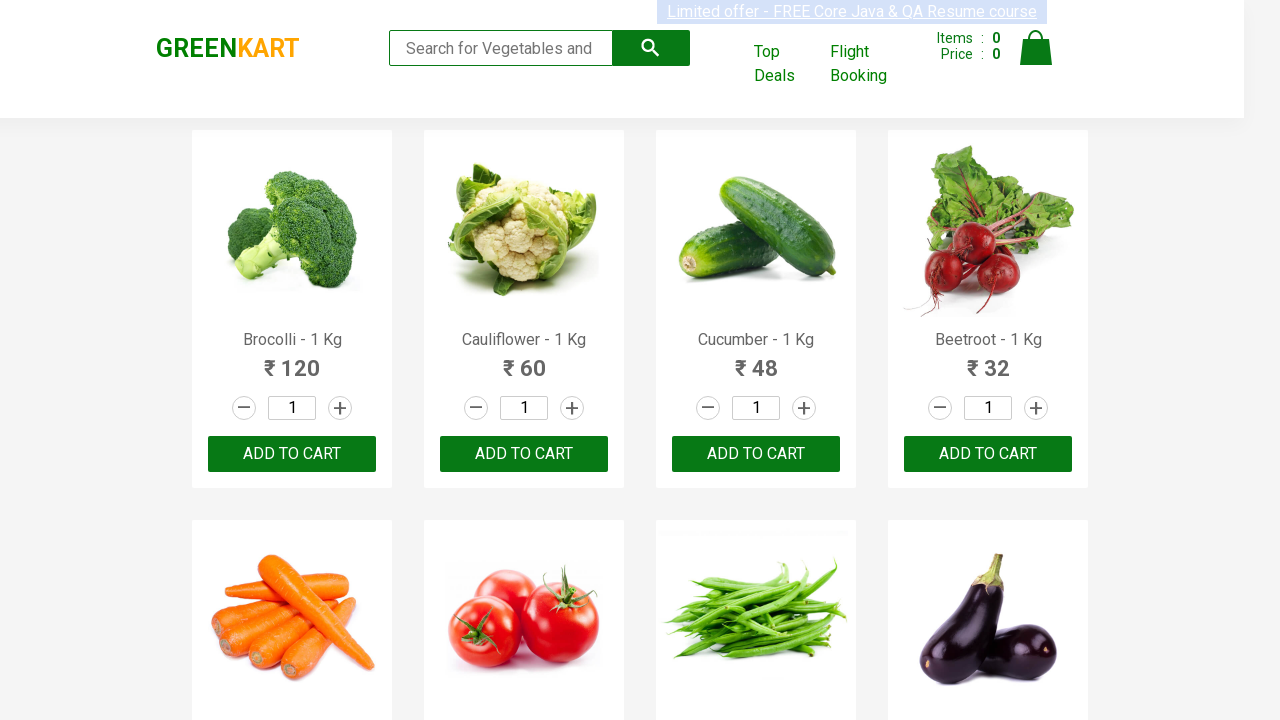

Filled search field with 'ber' on .search-keyword
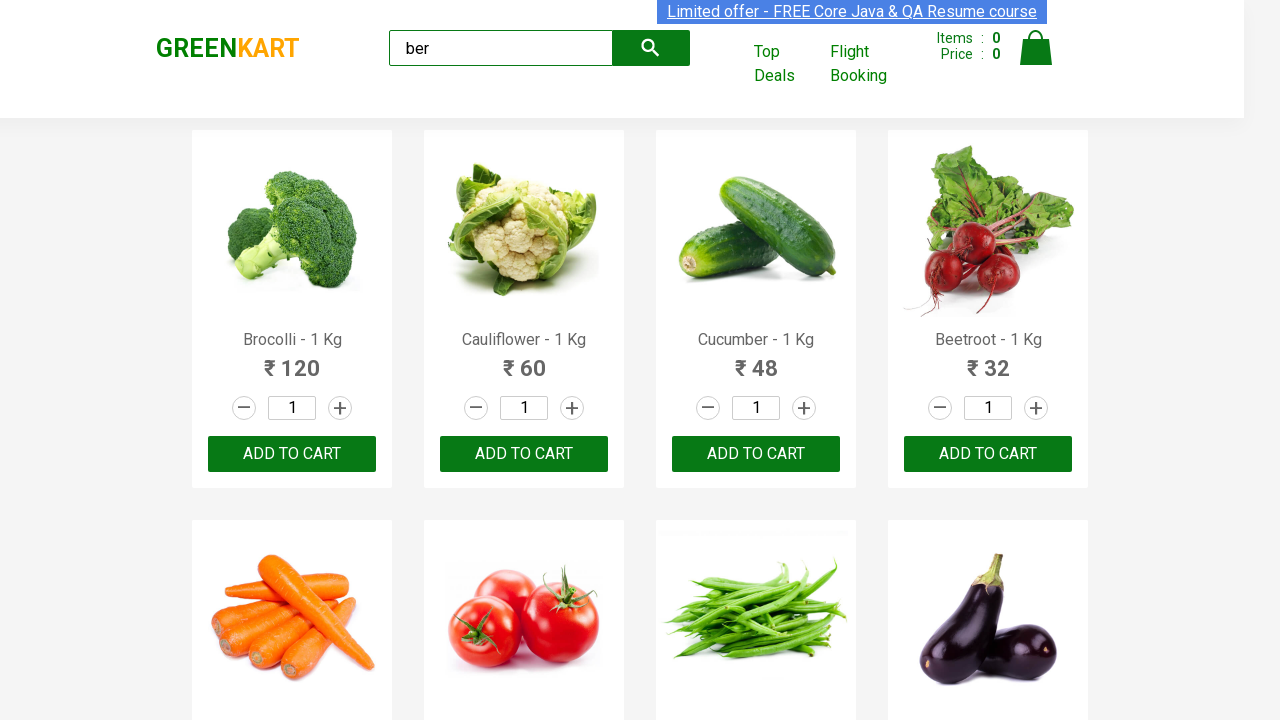

Waited 3 seconds for search results to load
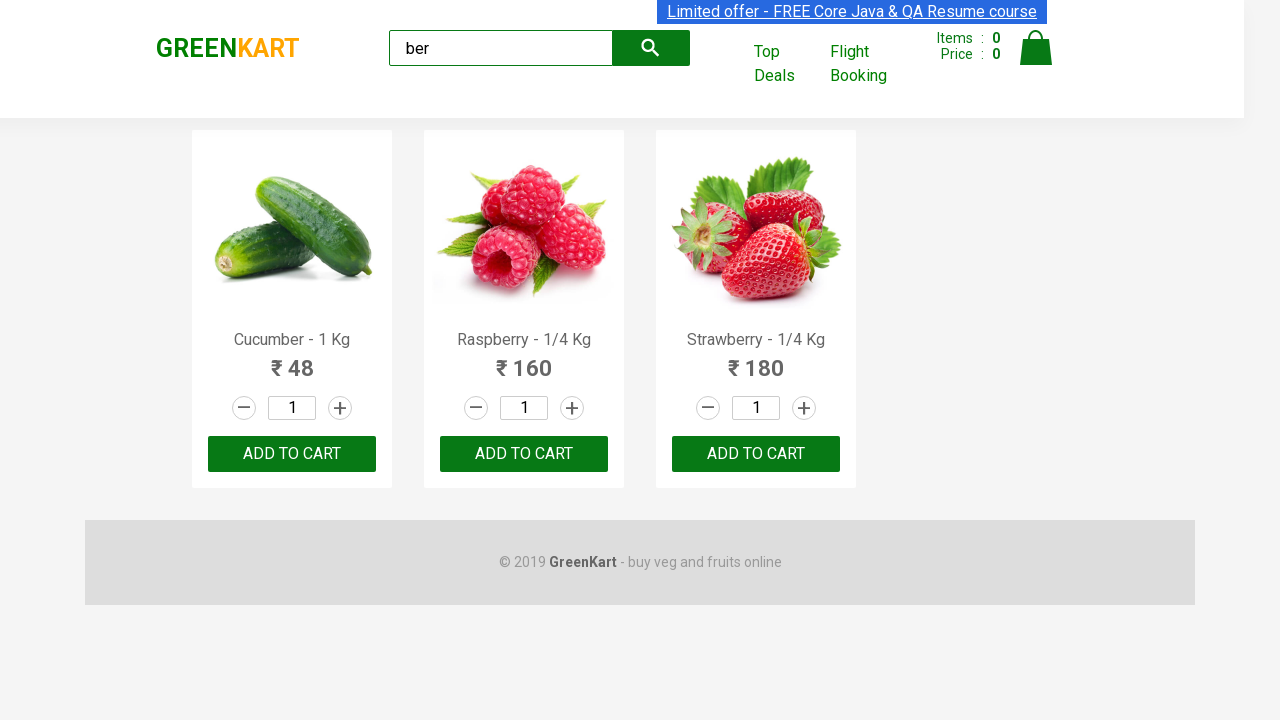

Product results container is now visible
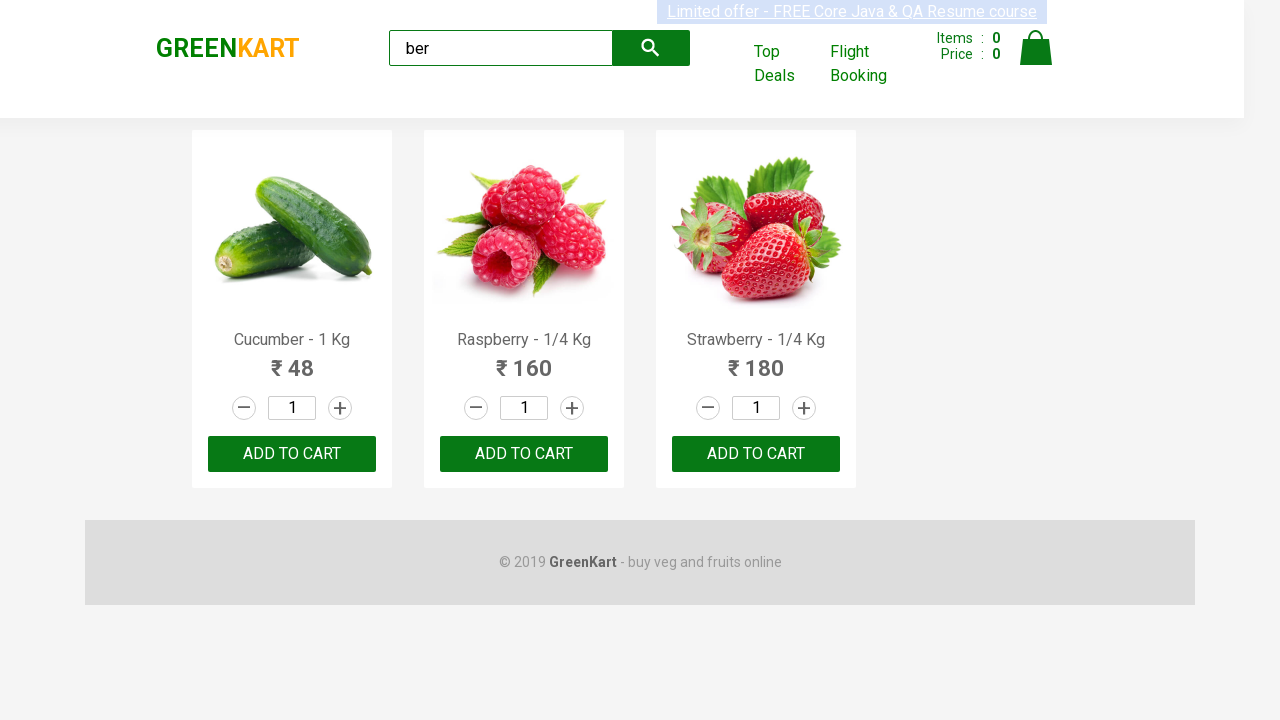

Verified 'Cucumber - 1 Kg' is present in search results
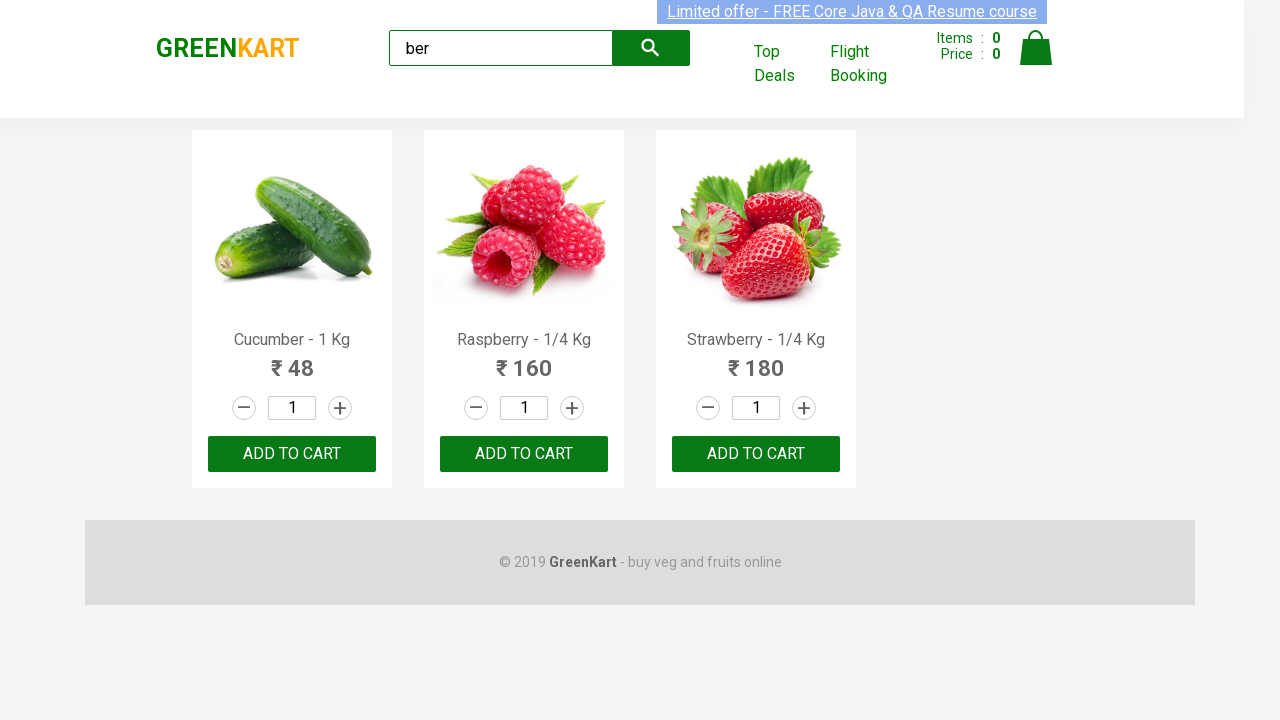

Verified 'Raspberry - 1/4 Kg' is present in search results
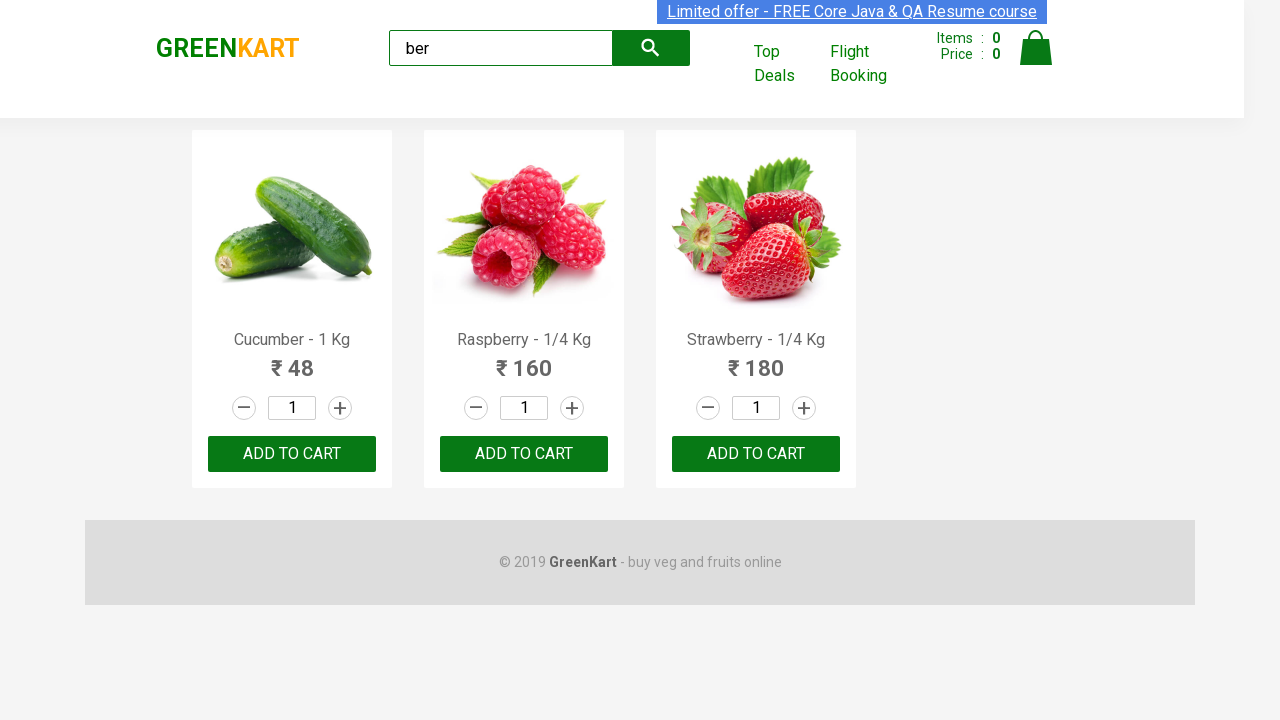

Verified 'Strawberry - 1/4 Kg' is present in search results
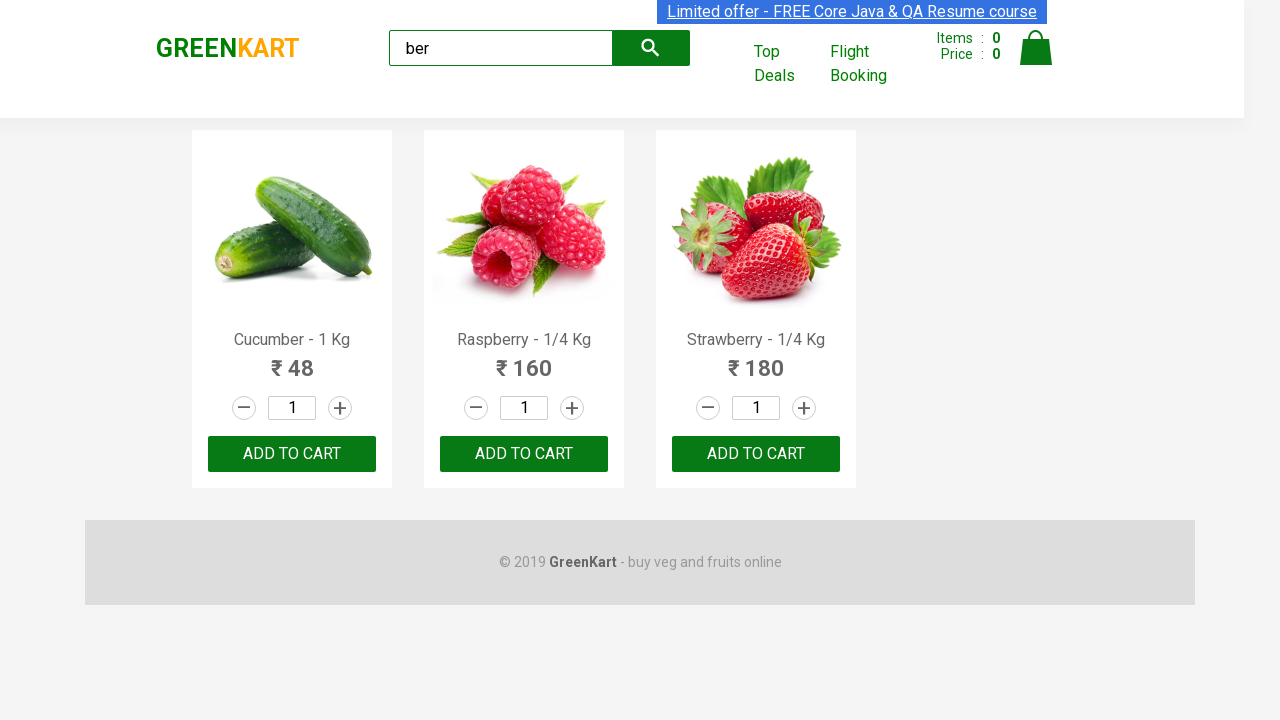

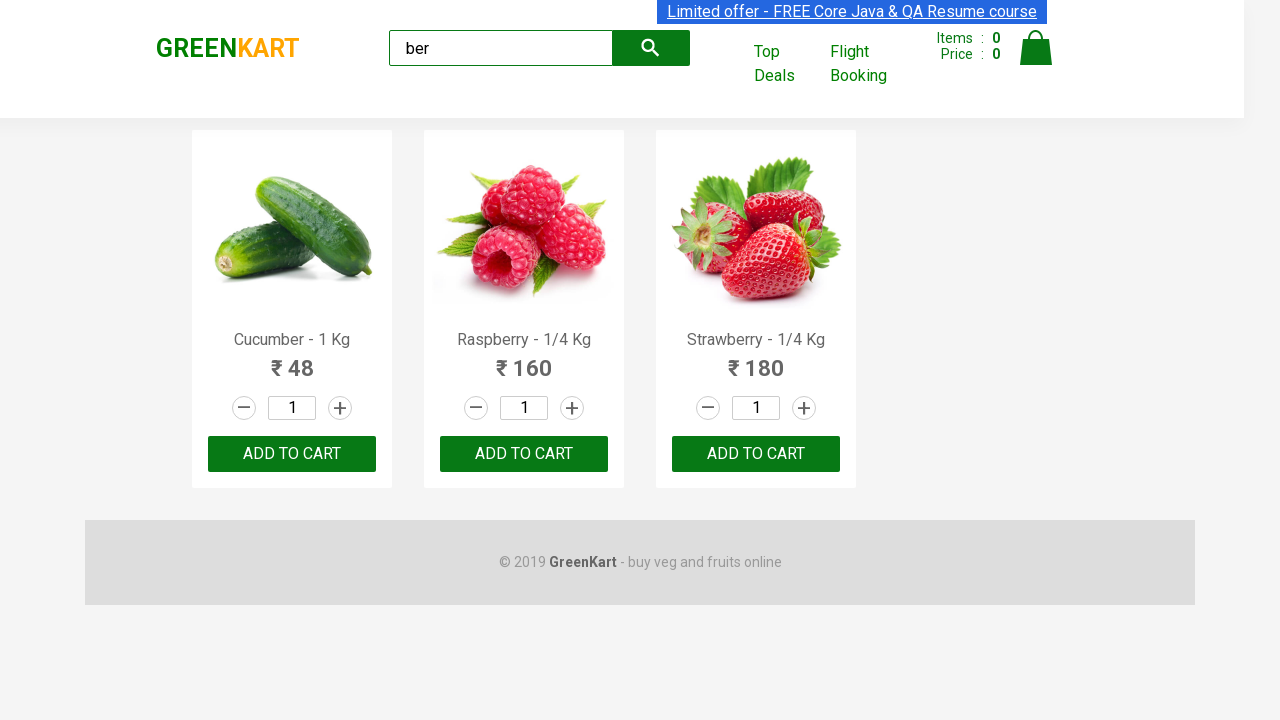